Tests a practice page by selecting a checkbox, choosing the corresponding option from a dropdown, entering the option text in a name field, clicking an alert button, and verifying the alert message contains the expected text.

Starting URL: http://qaclickacademy.com/practice.php

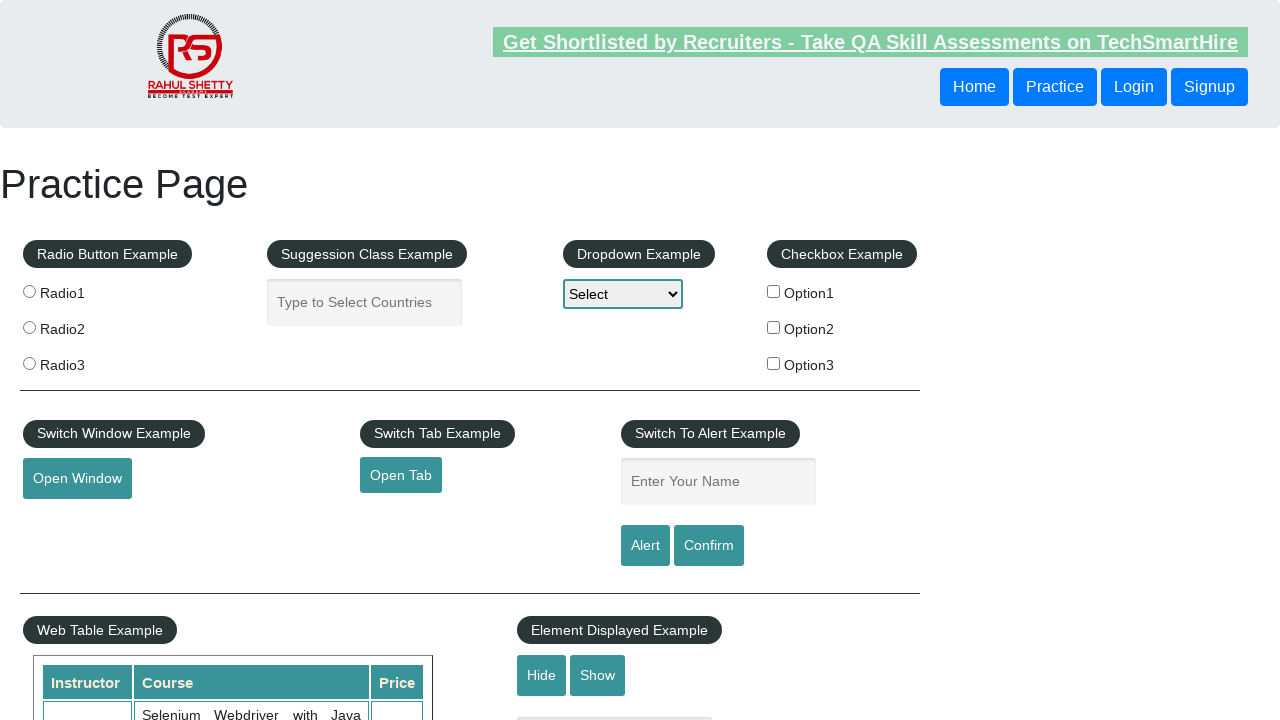

Clicked the second checkbox (Option2) at (774, 327) on xpath=//*[@id='checkbox-example']/fieldset/label[2]/input
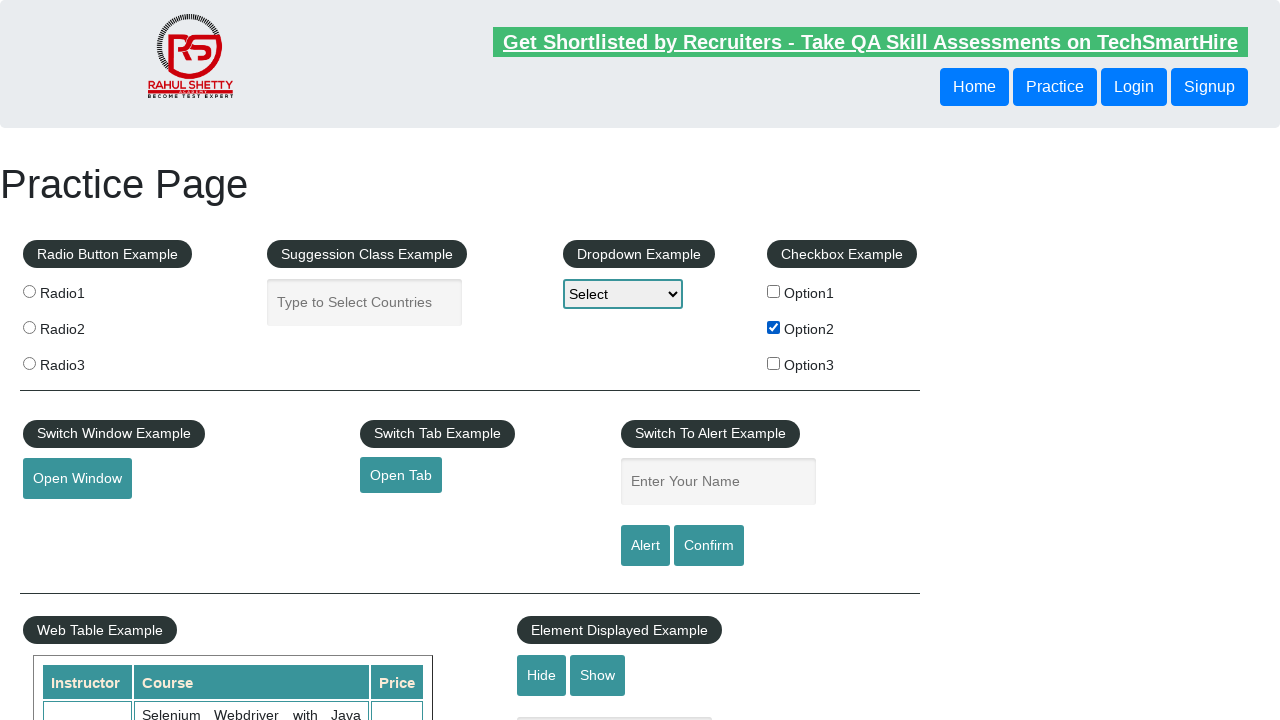

Retrieved checkbox label text: 'Option2'
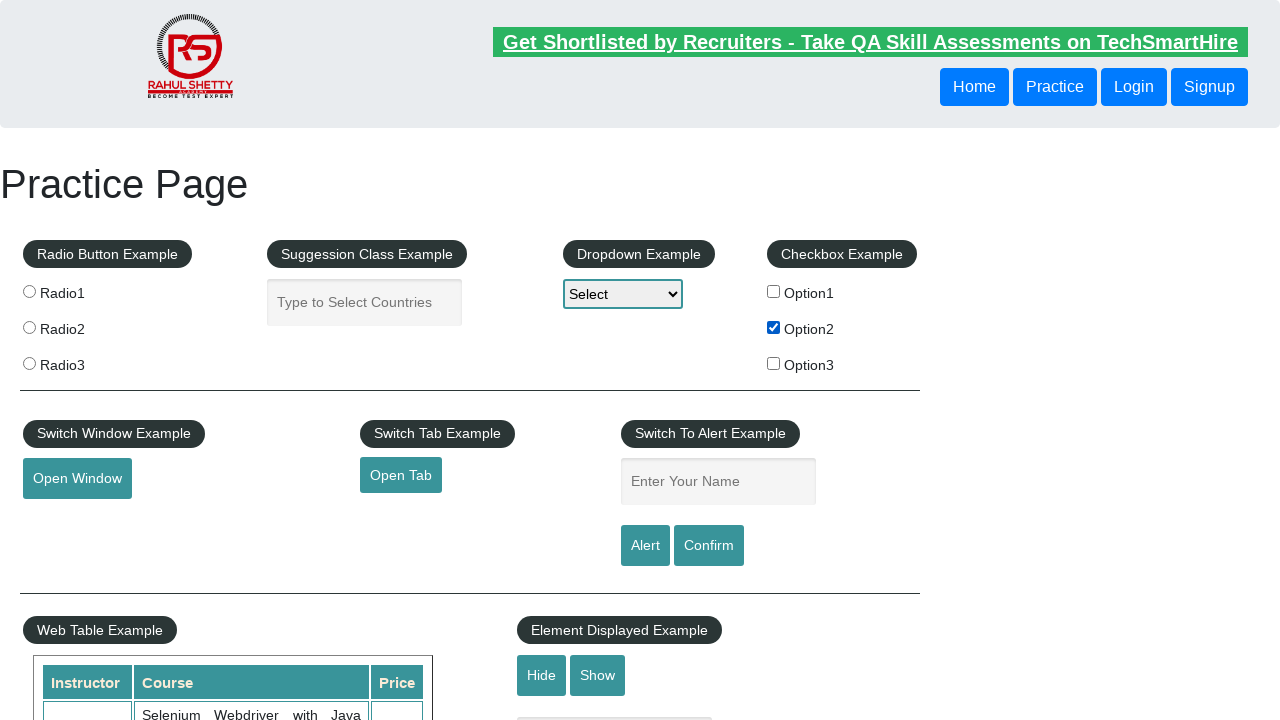

Selected 'Option2' from the dropdown menu on #dropdown-class-example
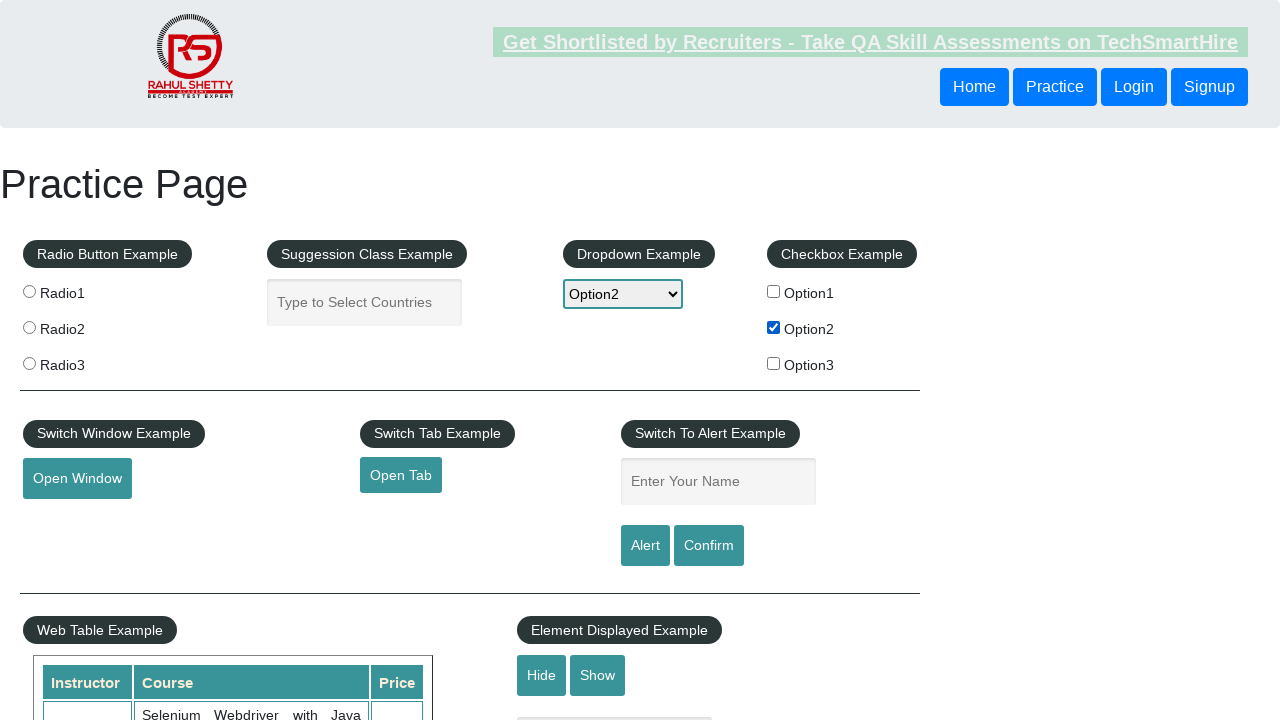

Entered 'Option2' in the name field on input[name='enter-name']
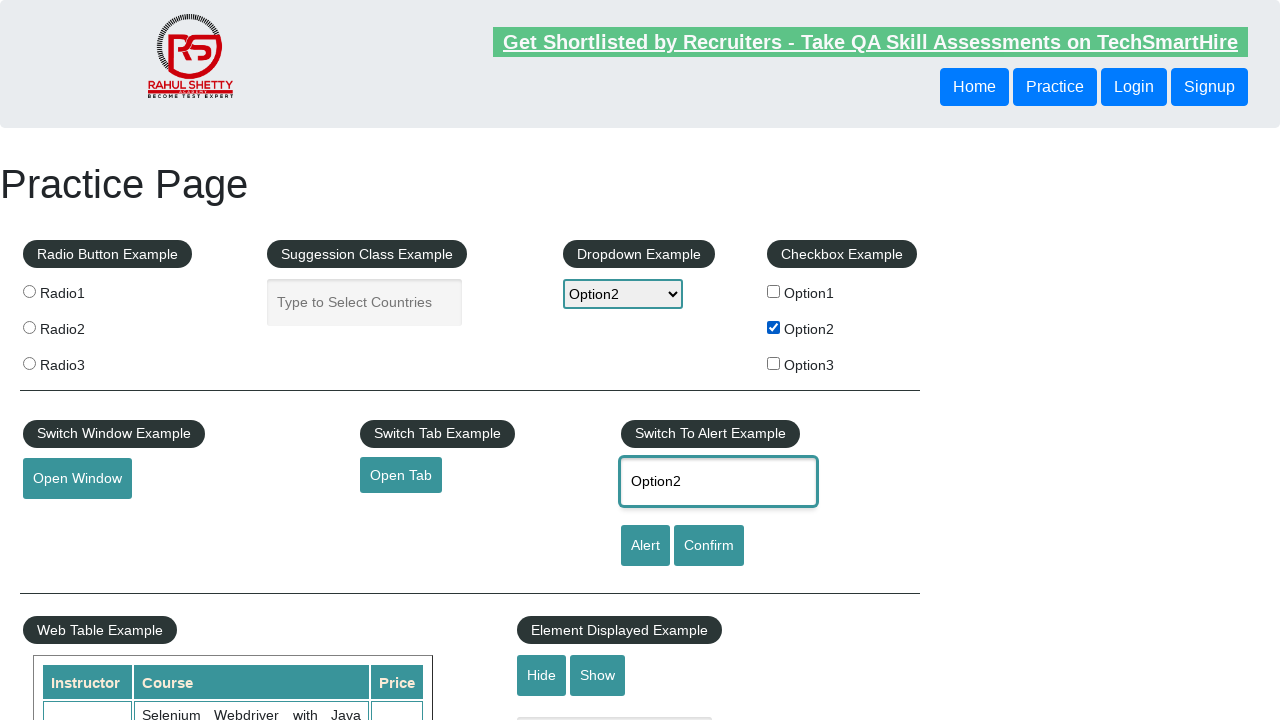

Clicked the alert button at (645, 546) on #alertbtn
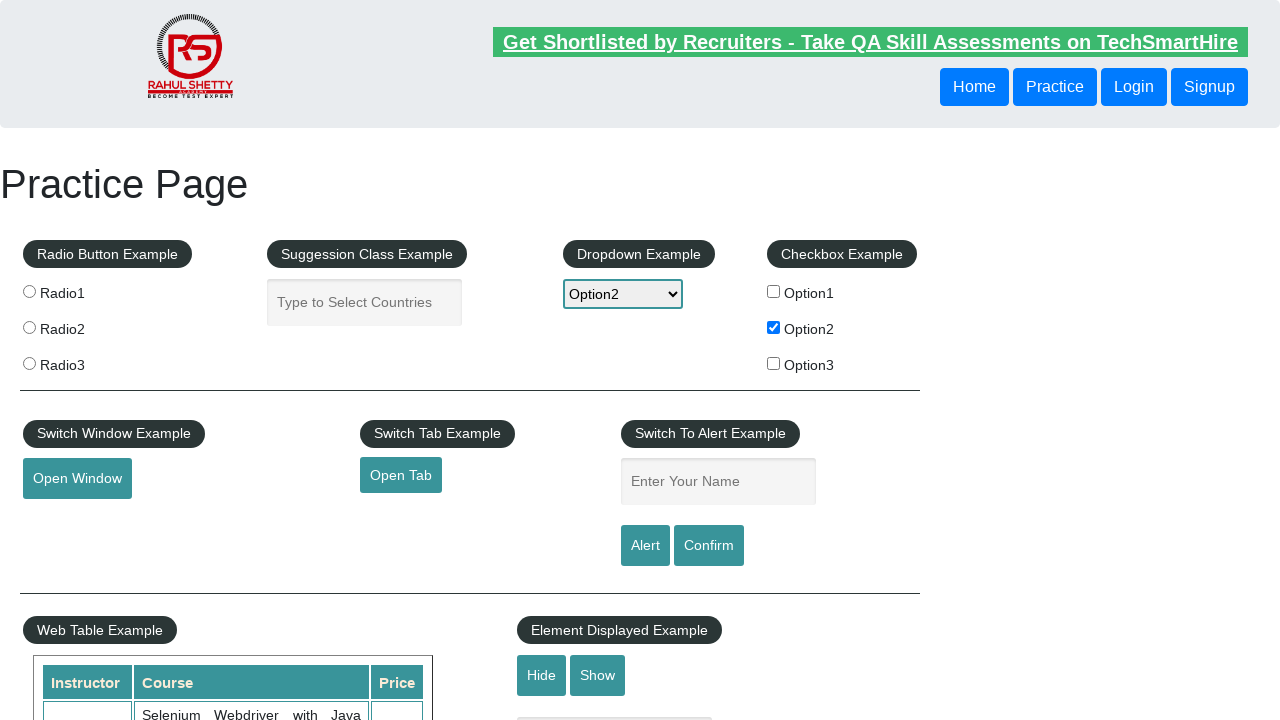

Set up dialog handler to accept alert
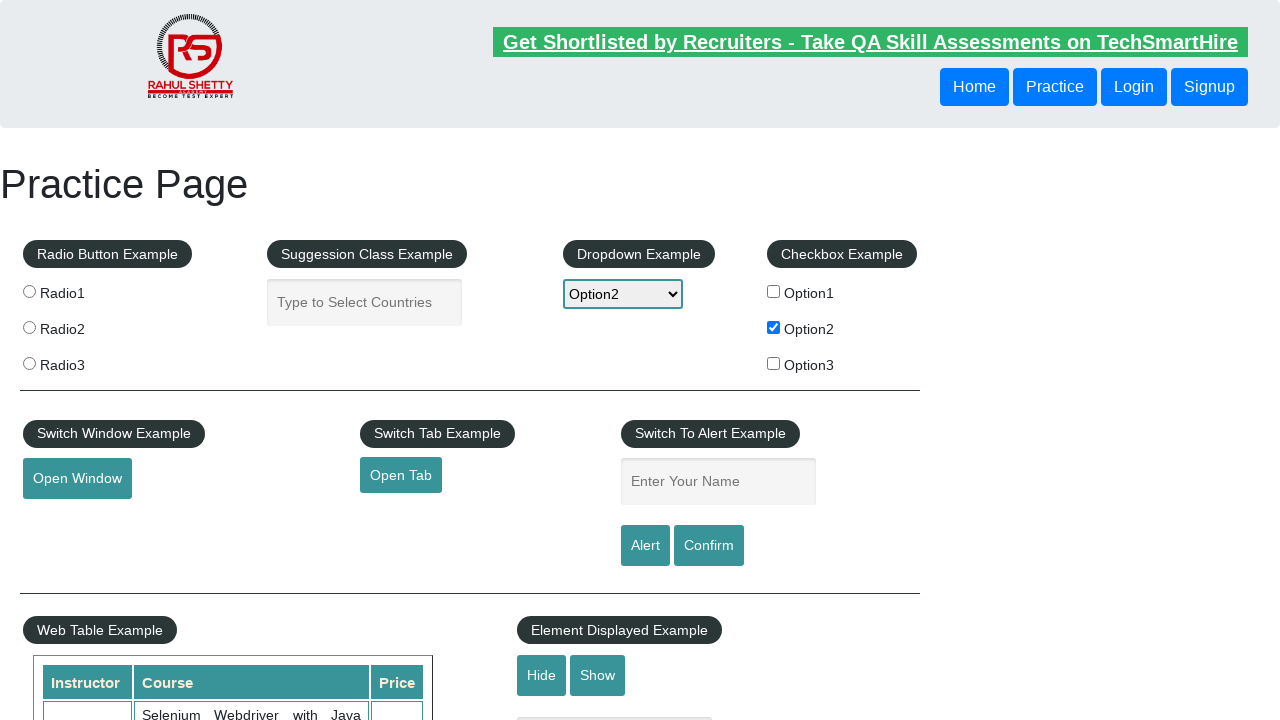

Waited 1 second for alert processing
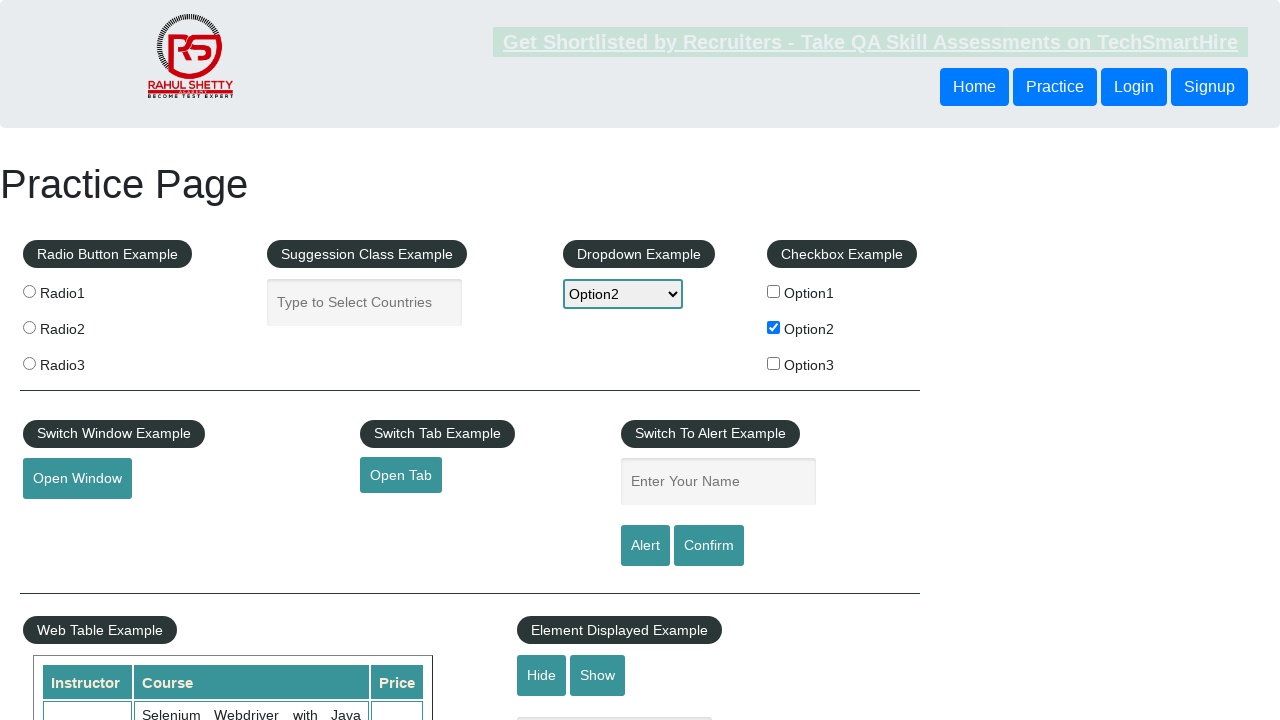

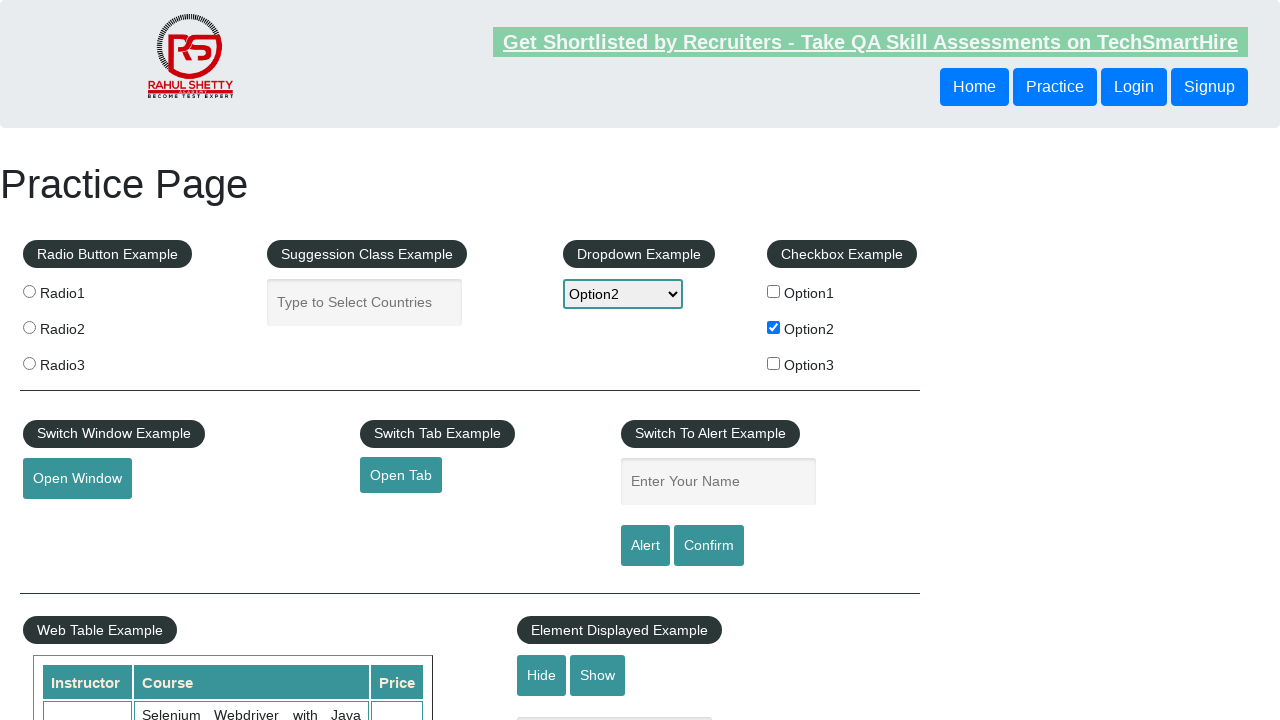